Tests the jQuery UI selectable widget by selecting multiple items using Ctrl+click functionality

Starting URL: https://jqueryui.com/selectable/

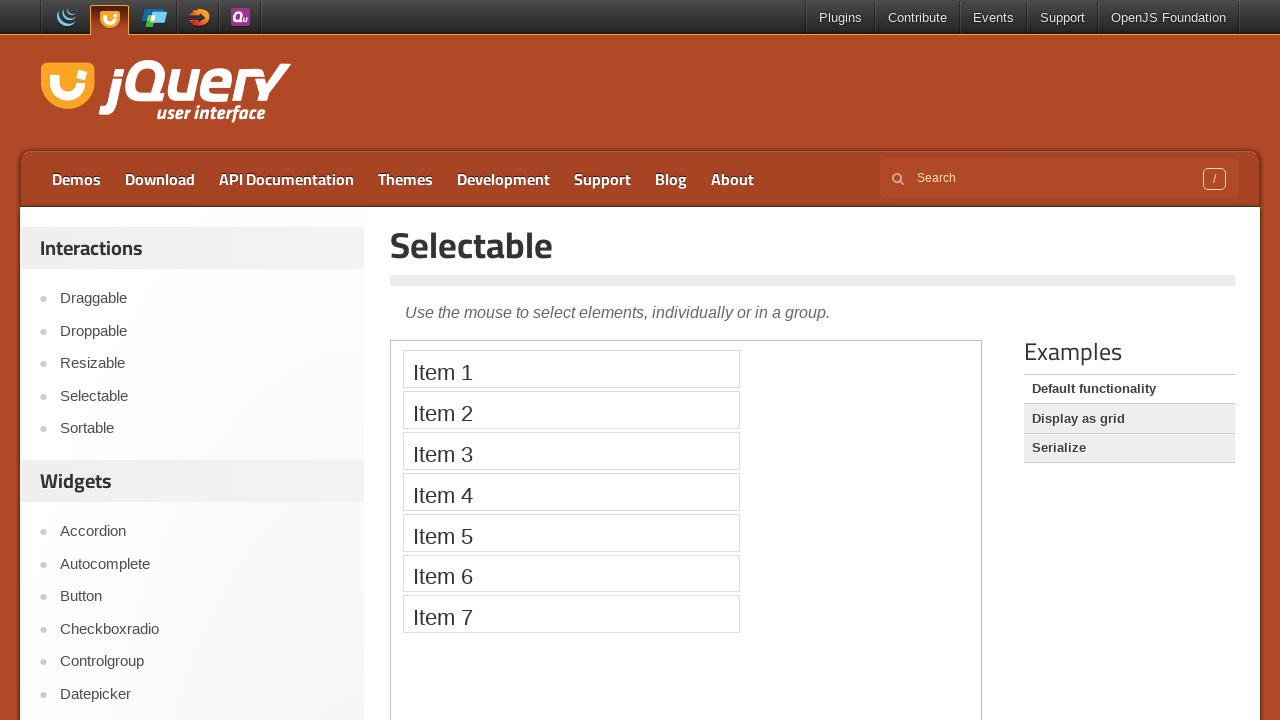

Located iframe containing the selectable widget
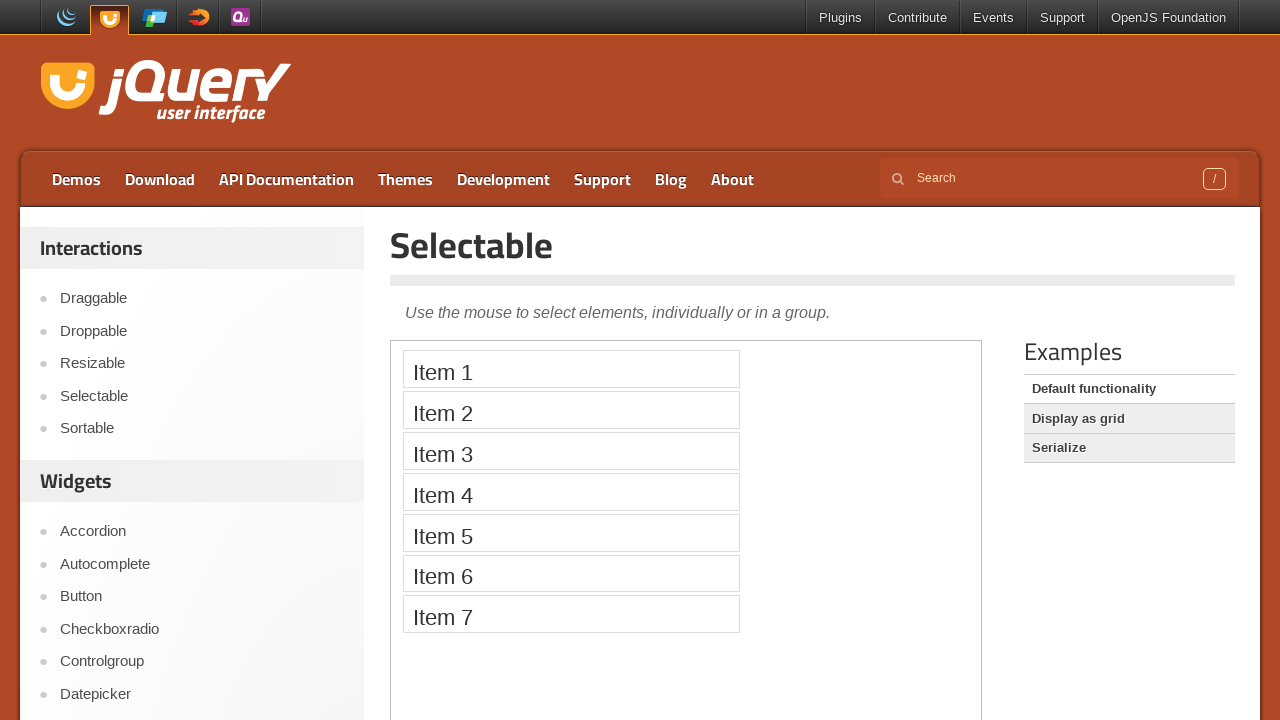

Pressed and held Ctrl key for multi-select
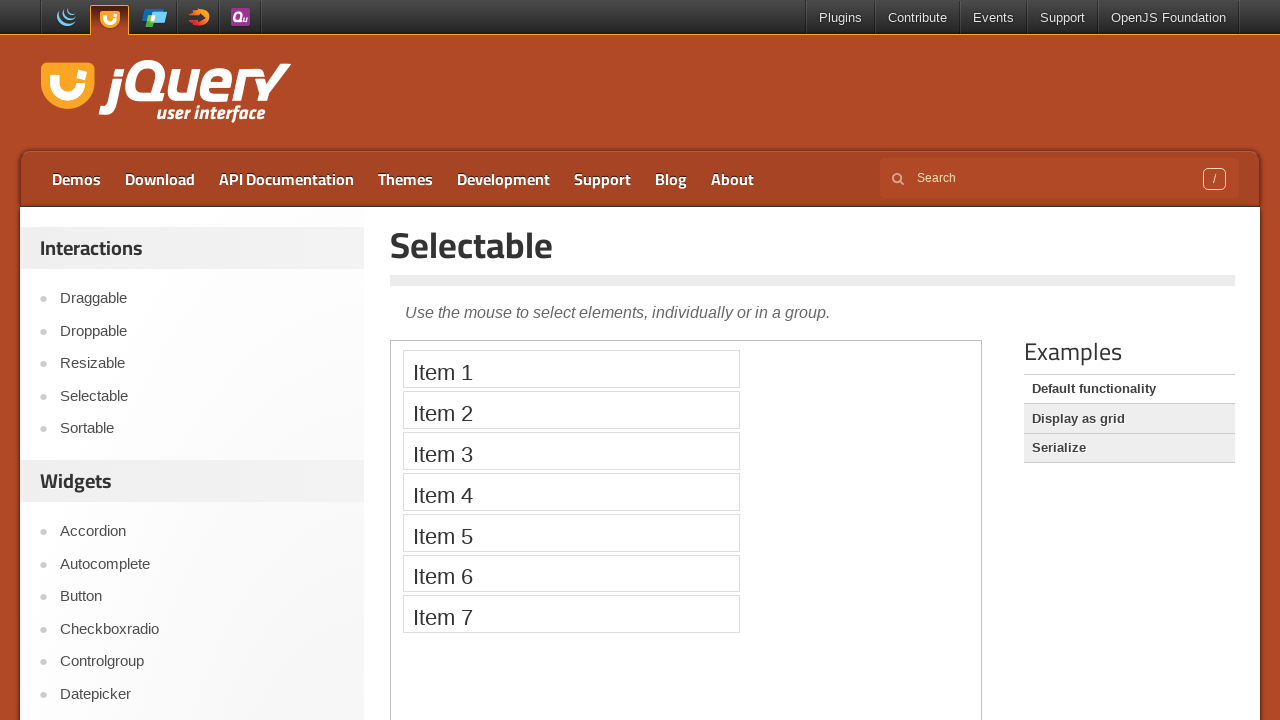

Clicked Item 1 while holding Ctrl at (571, 369) on iframe >> nth=0 >> internal:control=enter-frame >> xpath=//li[text()='Item 1']
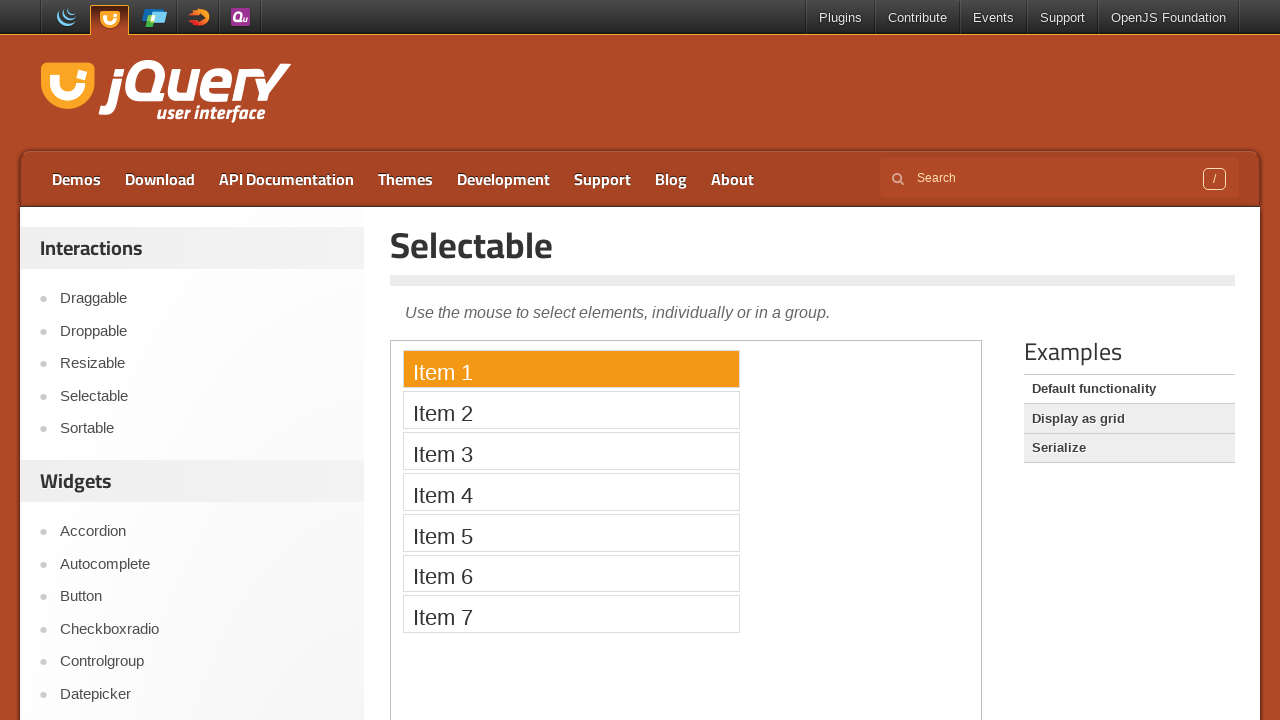

Clicked Item 3 while holding Ctrl at (571, 451) on iframe >> nth=0 >> internal:control=enter-frame >> xpath=//li[text()='Item 3']
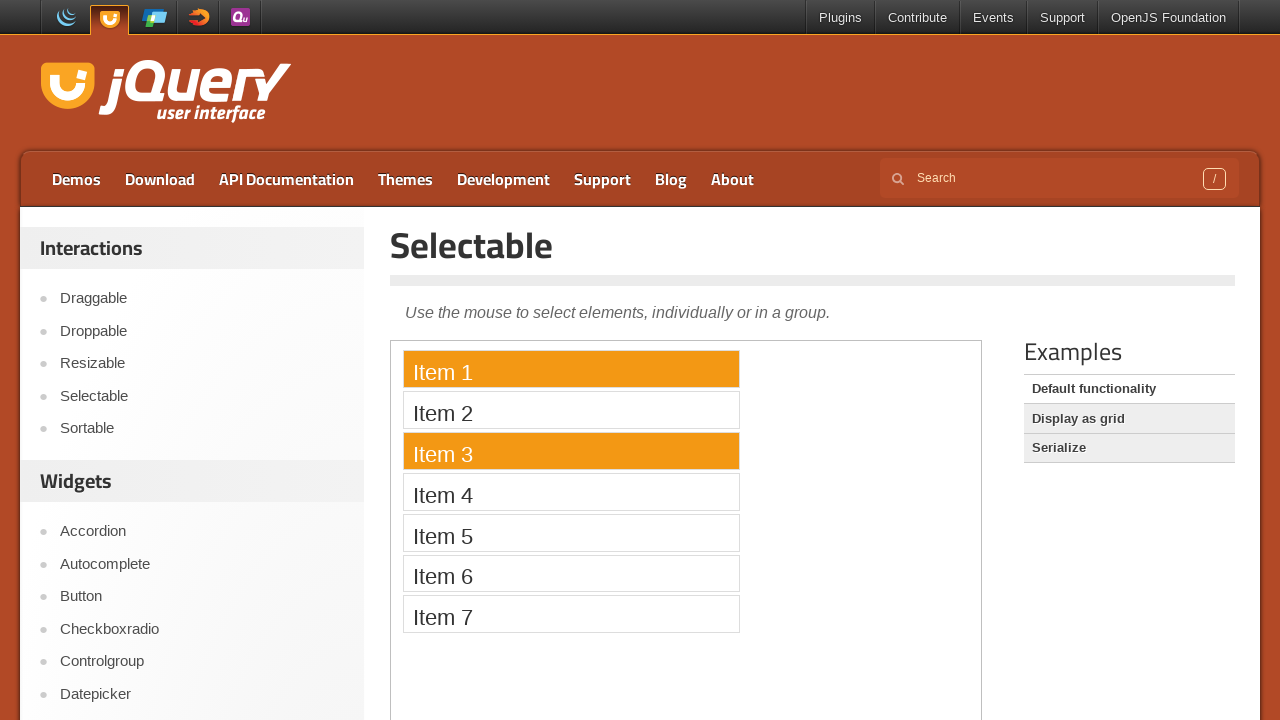

Clicked Item 5 while holding Ctrl at (571, 532) on iframe >> nth=0 >> internal:control=enter-frame >> xpath=//li[text()='Item 5']
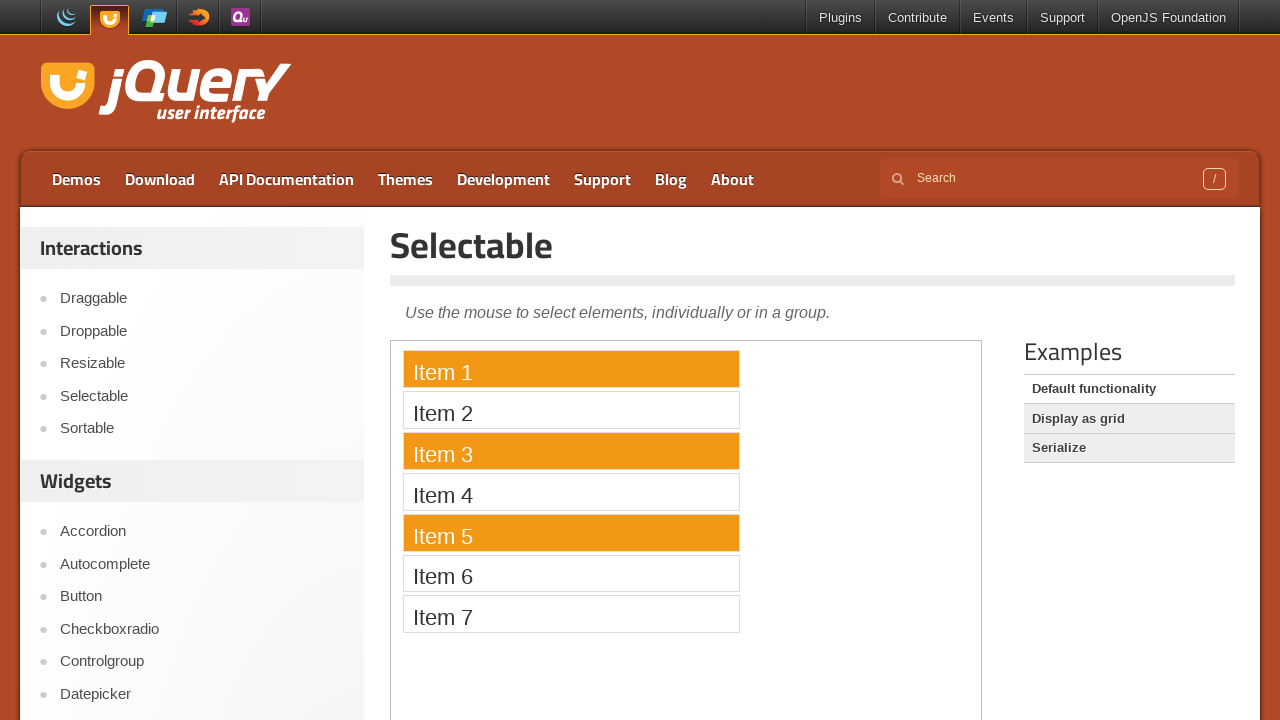

Clicked Item 7 while holding Ctrl at (571, 614) on iframe >> nth=0 >> internal:control=enter-frame >> xpath=//li[text()='Item 7']
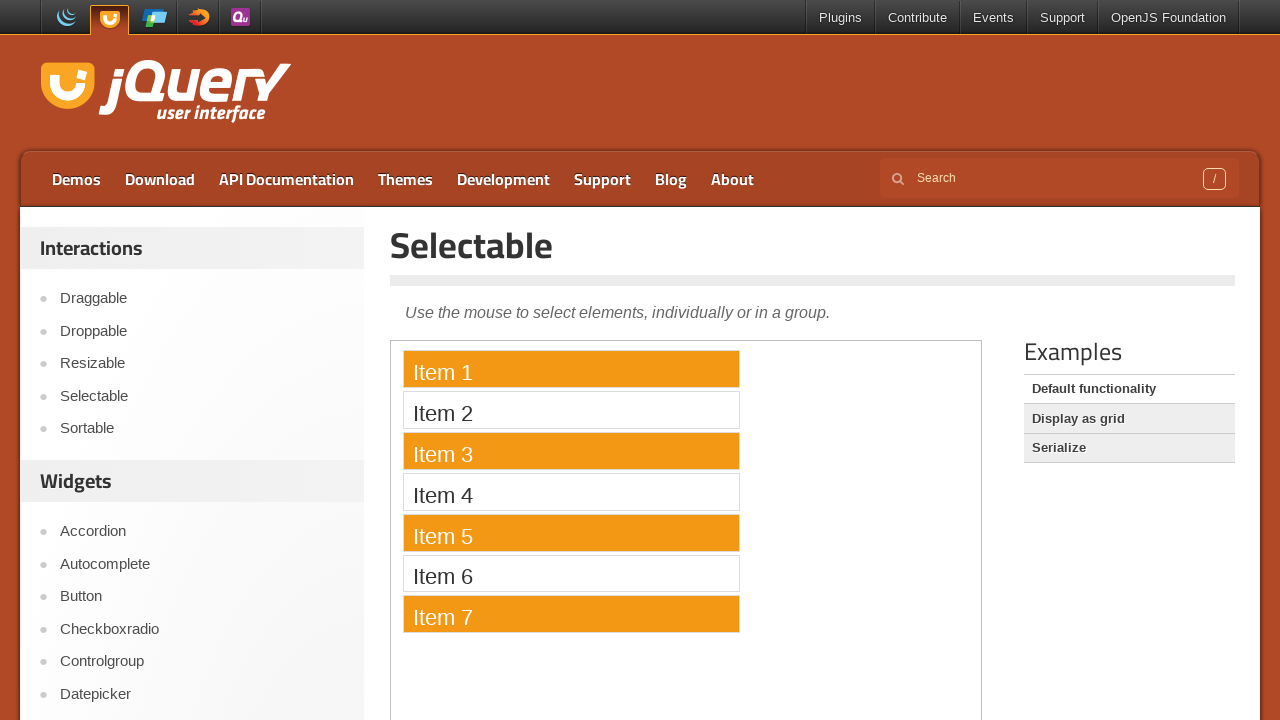

Released Ctrl key after multi-select
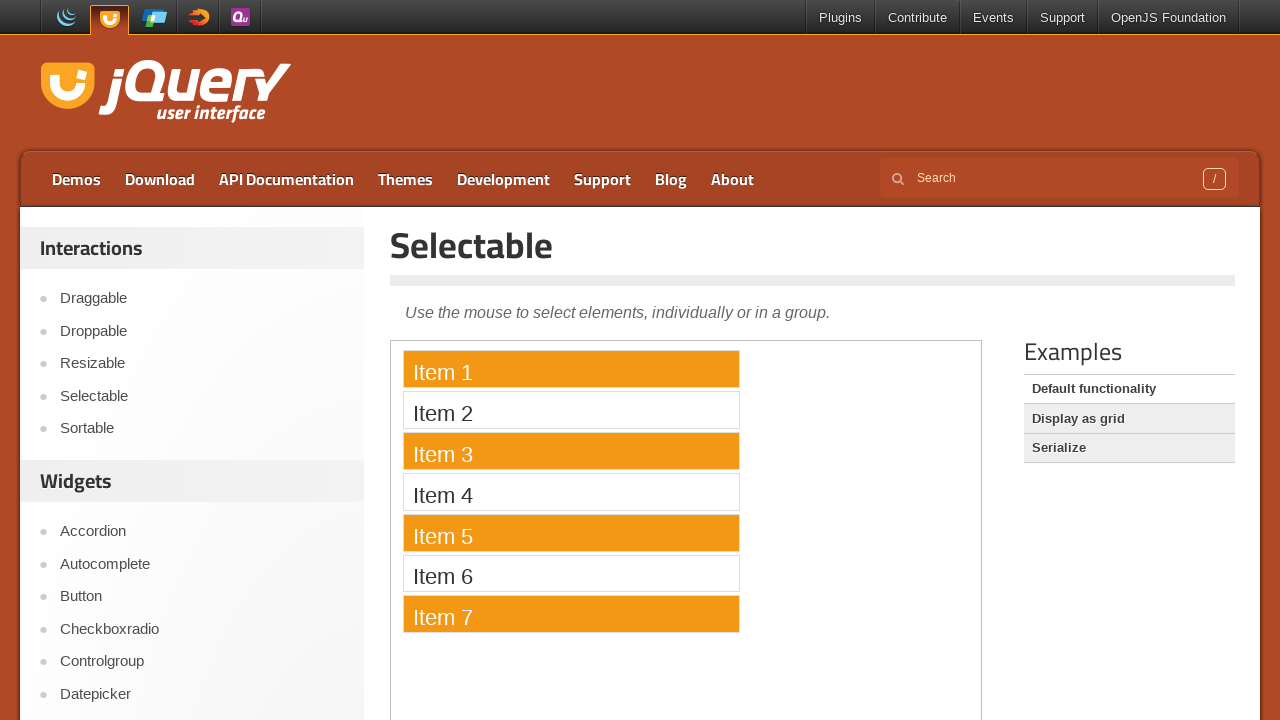

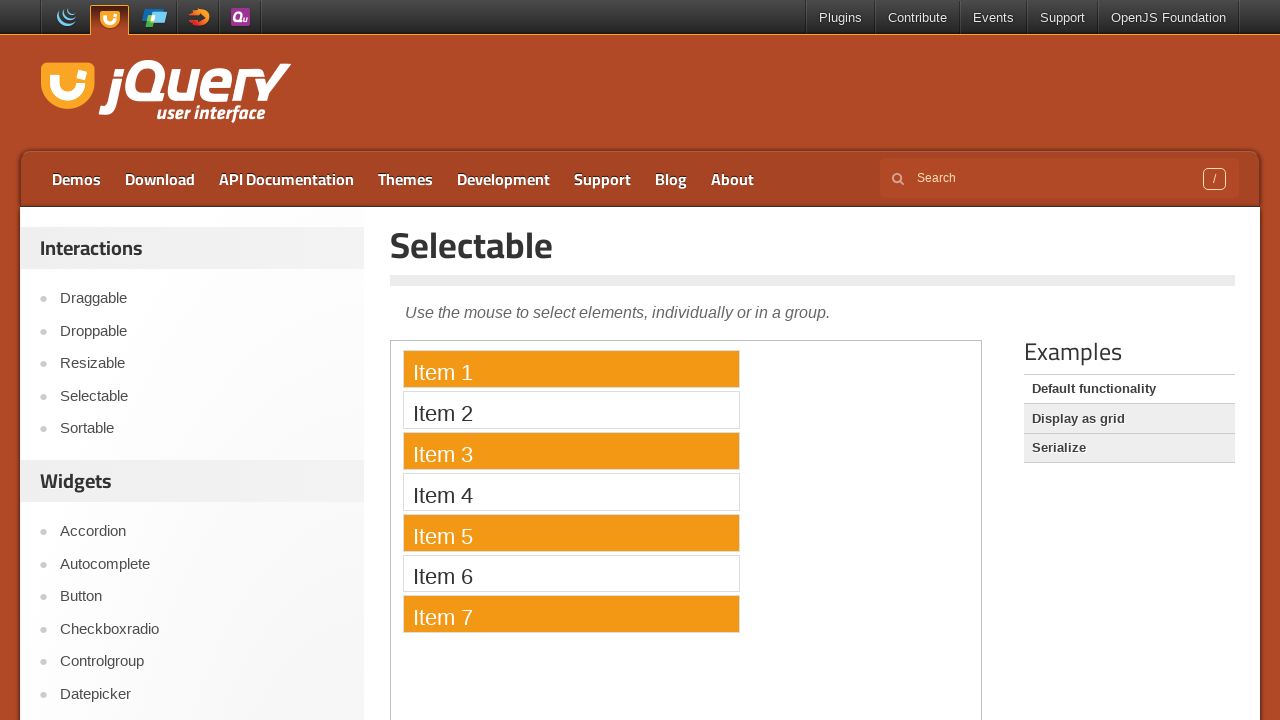